Navigates to Wise Quarter homepage and verifies that the page title contains "Wise Quarter"

Starting URL: https://wisequarter.com

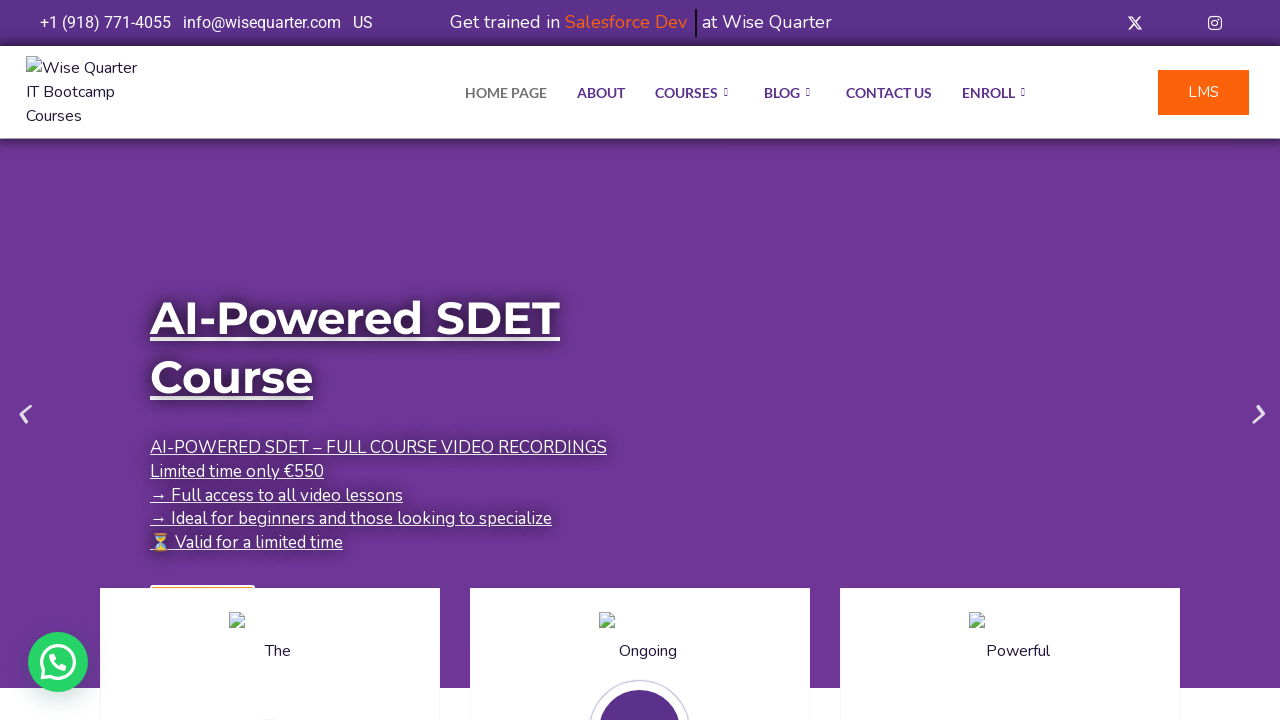

Waited for page to load (domcontentloaded)
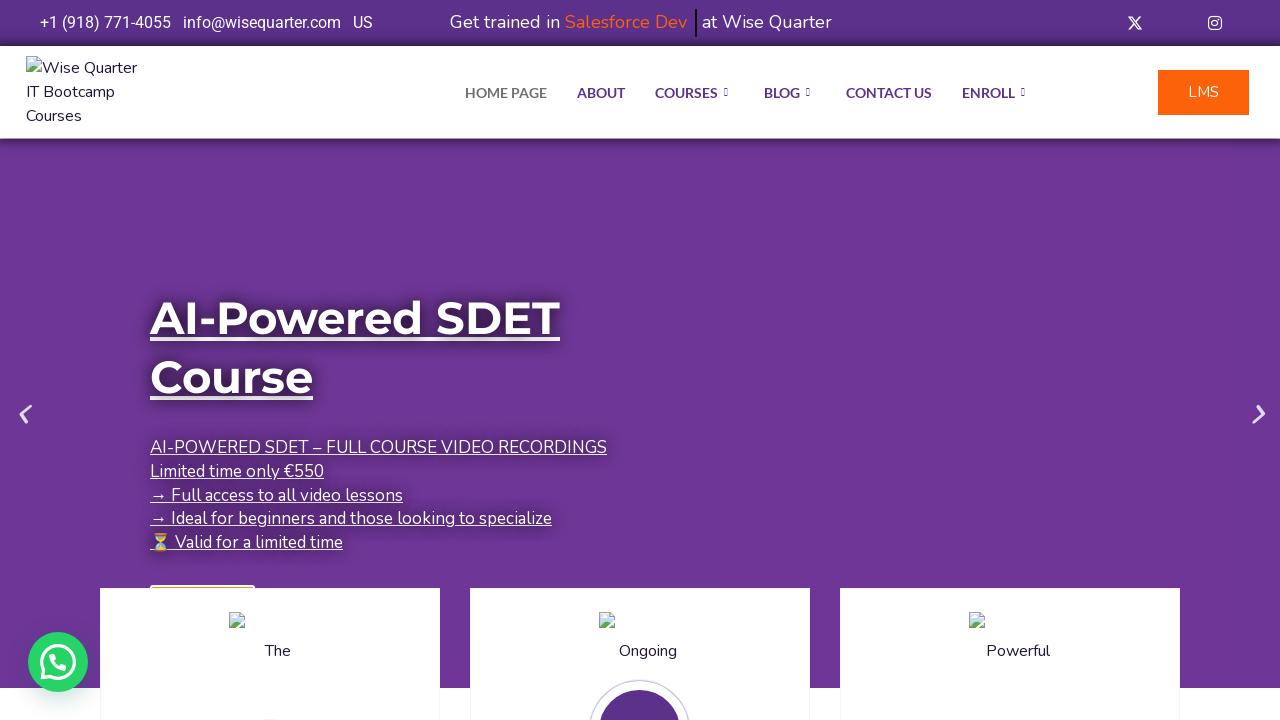

Retrieved page title: 'IT Bootcamp Courses, Online Classes - Wise Quarter Course'
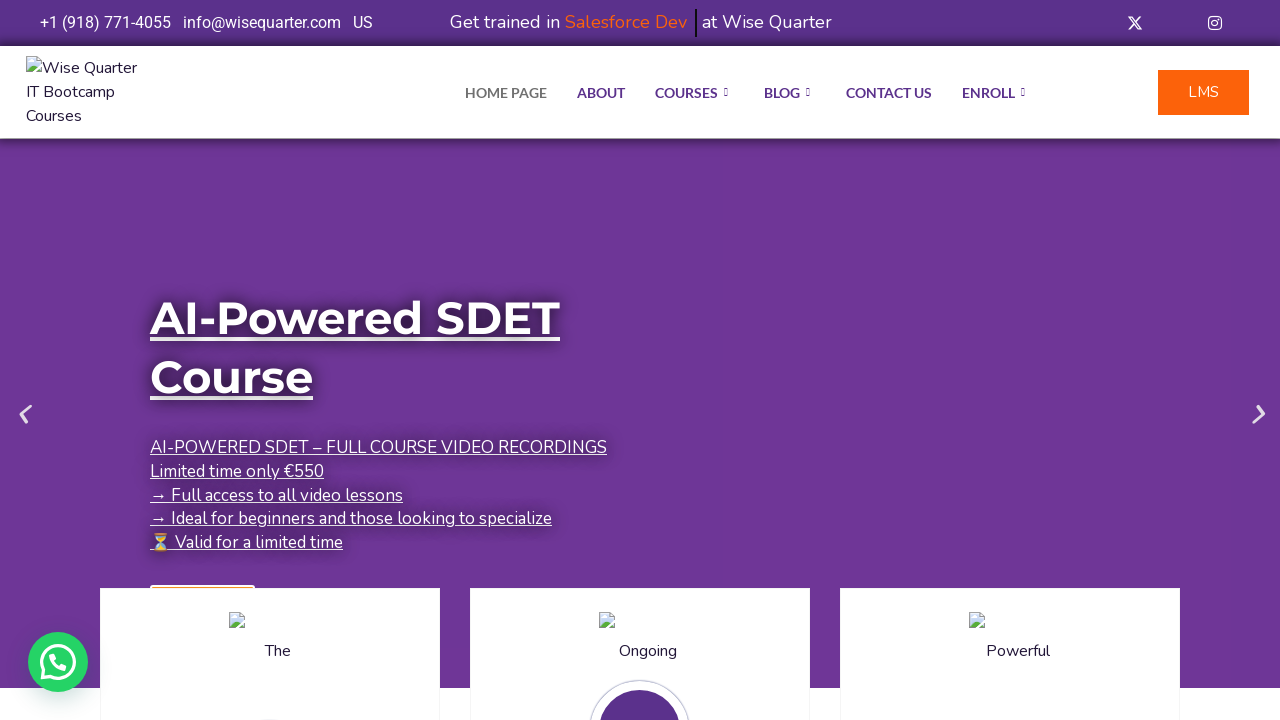

Verified that page title contains 'Wise Quarter'
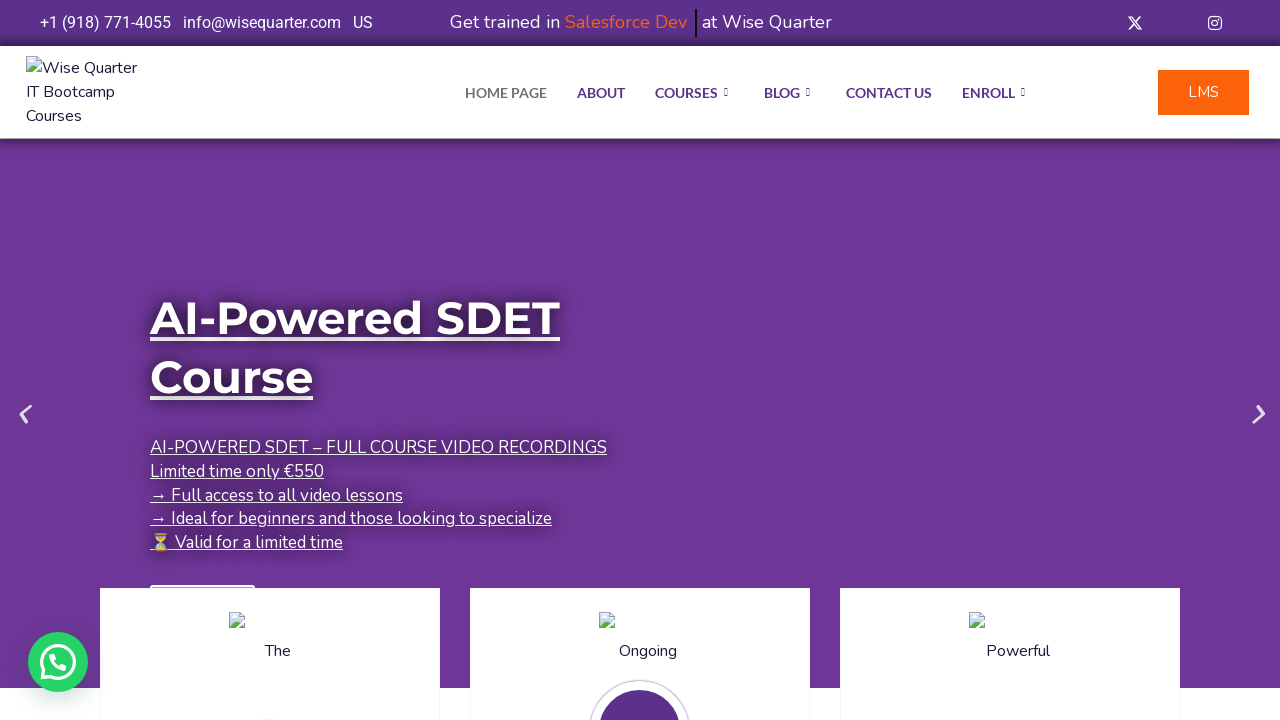

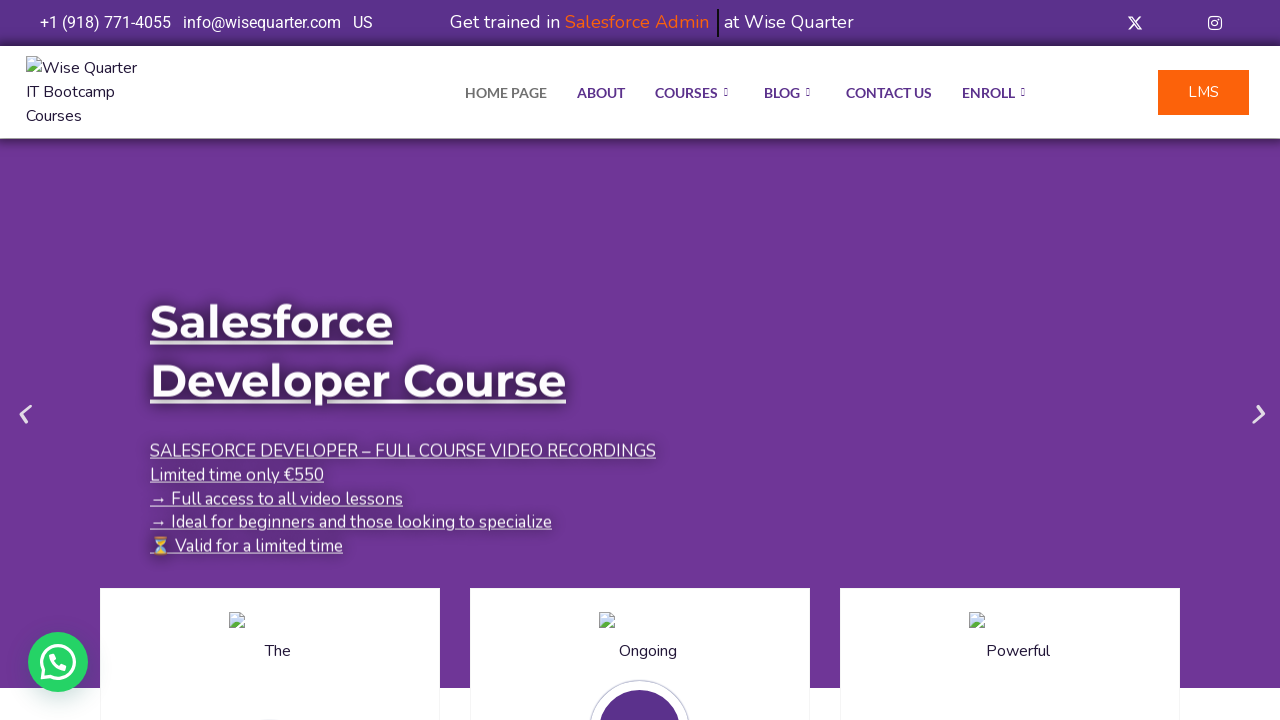